Tests that edits are cancelled when pressing Escape key

Starting URL: https://demo.playwright.dev/todomvc

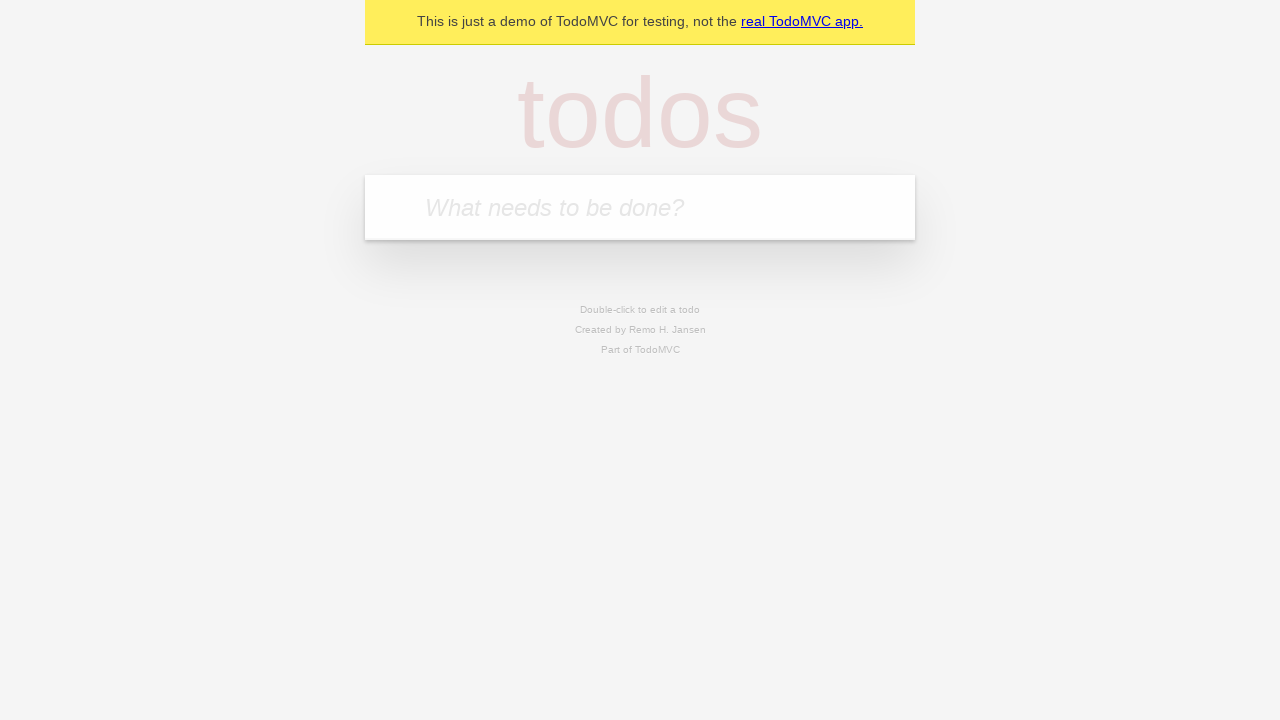

Filled new todo input with 'buy some cheese' on internal:attr=[placeholder="What needs to be done?"i]
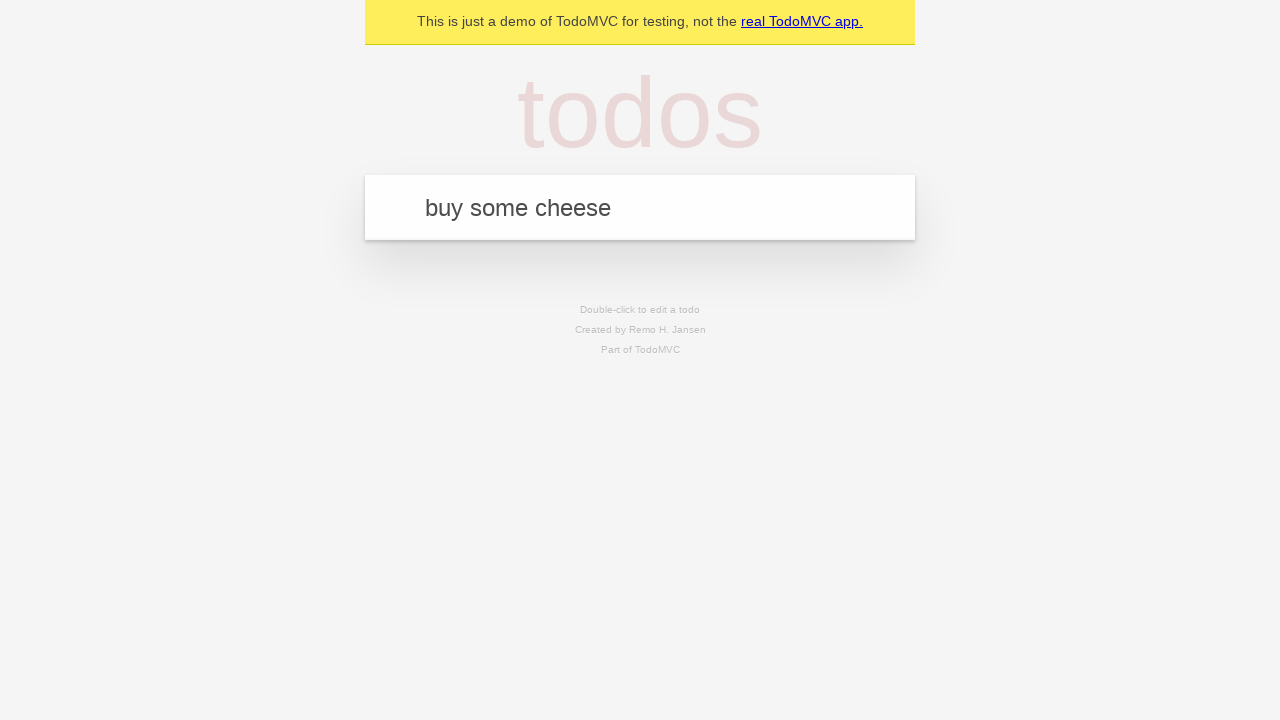

Pressed Enter to create todo 'buy some cheese' on internal:attr=[placeholder="What needs to be done?"i]
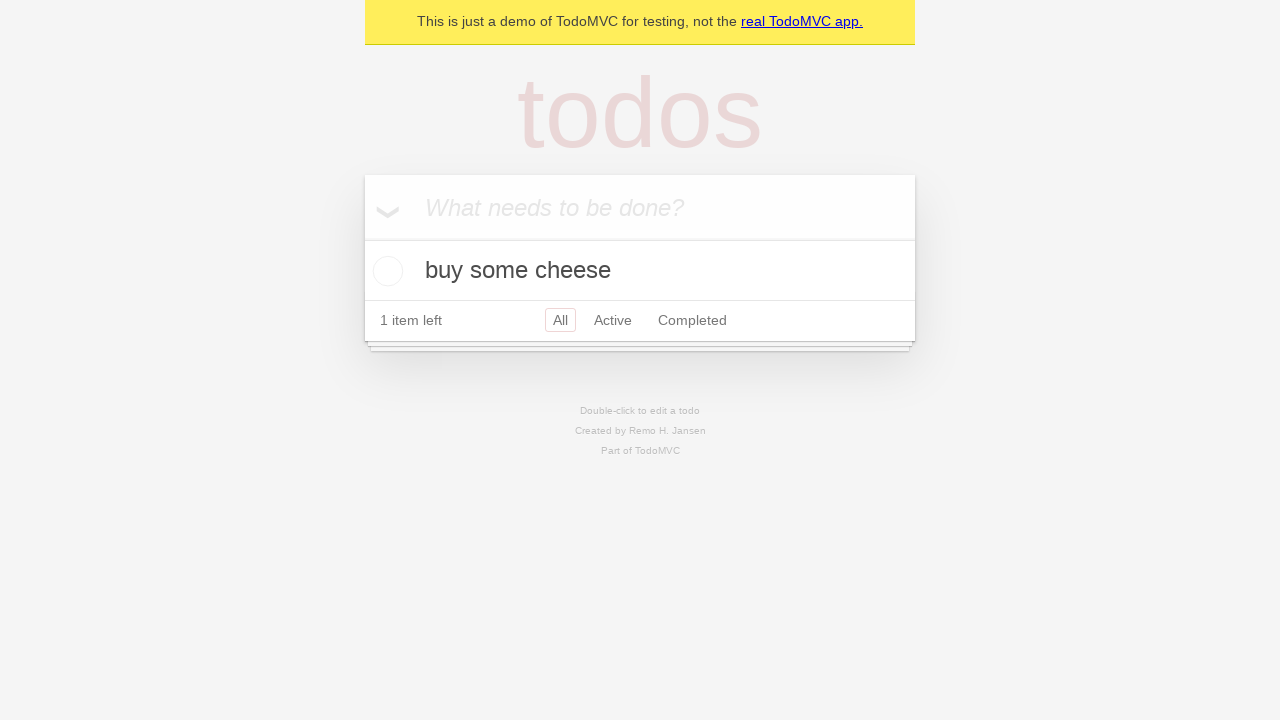

Filled new todo input with 'feed the cat' on internal:attr=[placeholder="What needs to be done?"i]
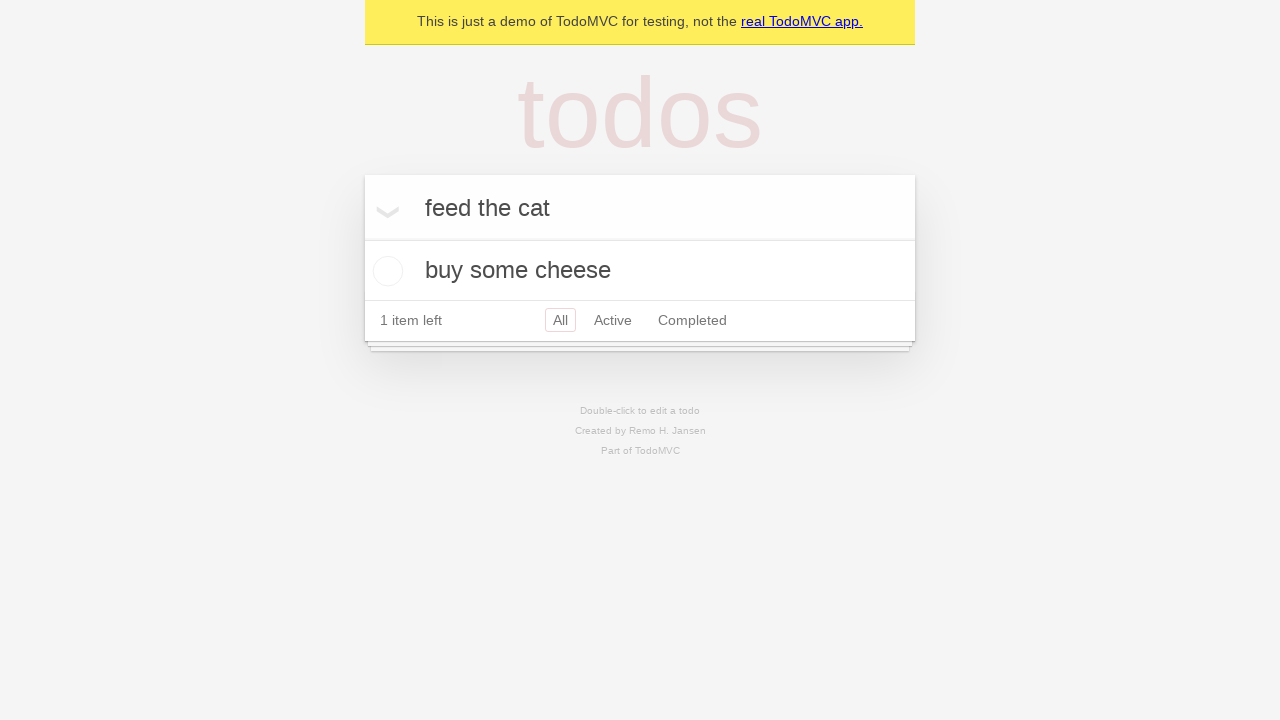

Pressed Enter to create todo 'feed the cat' on internal:attr=[placeholder="What needs to be done?"i]
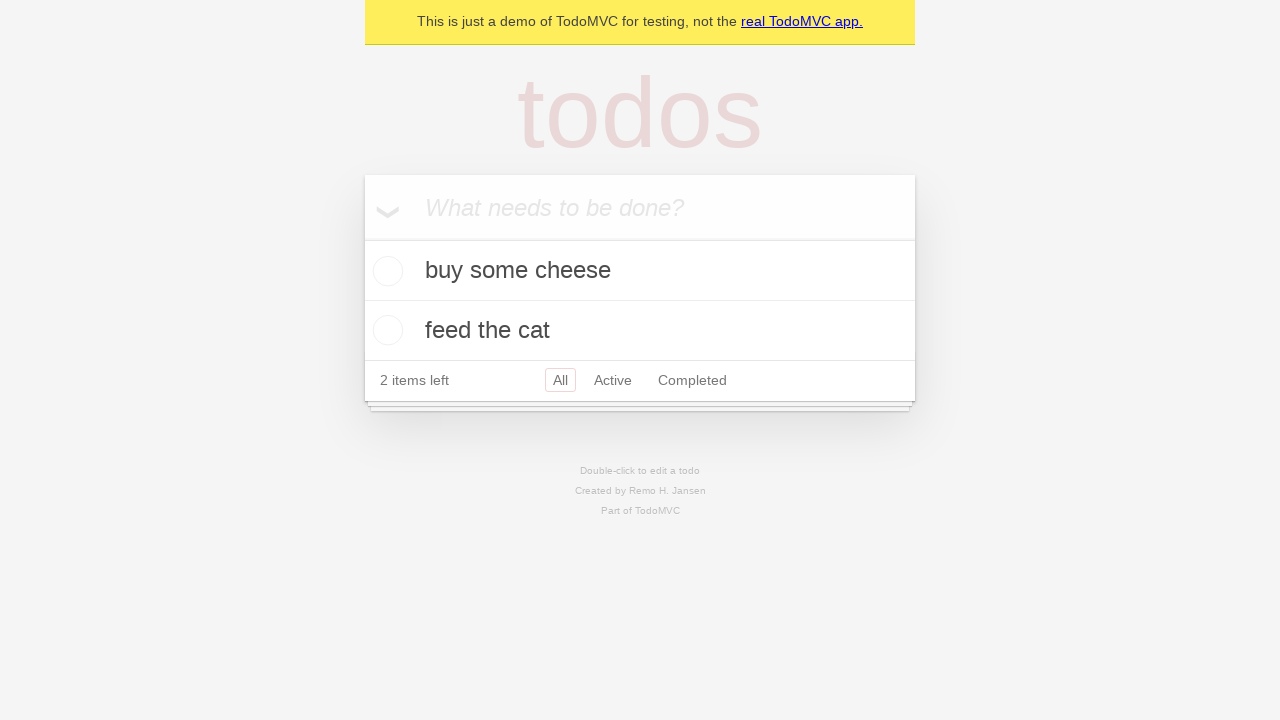

Filled new todo input with 'book a doctors appointment' on internal:attr=[placeholder="What needs to be done?"i]
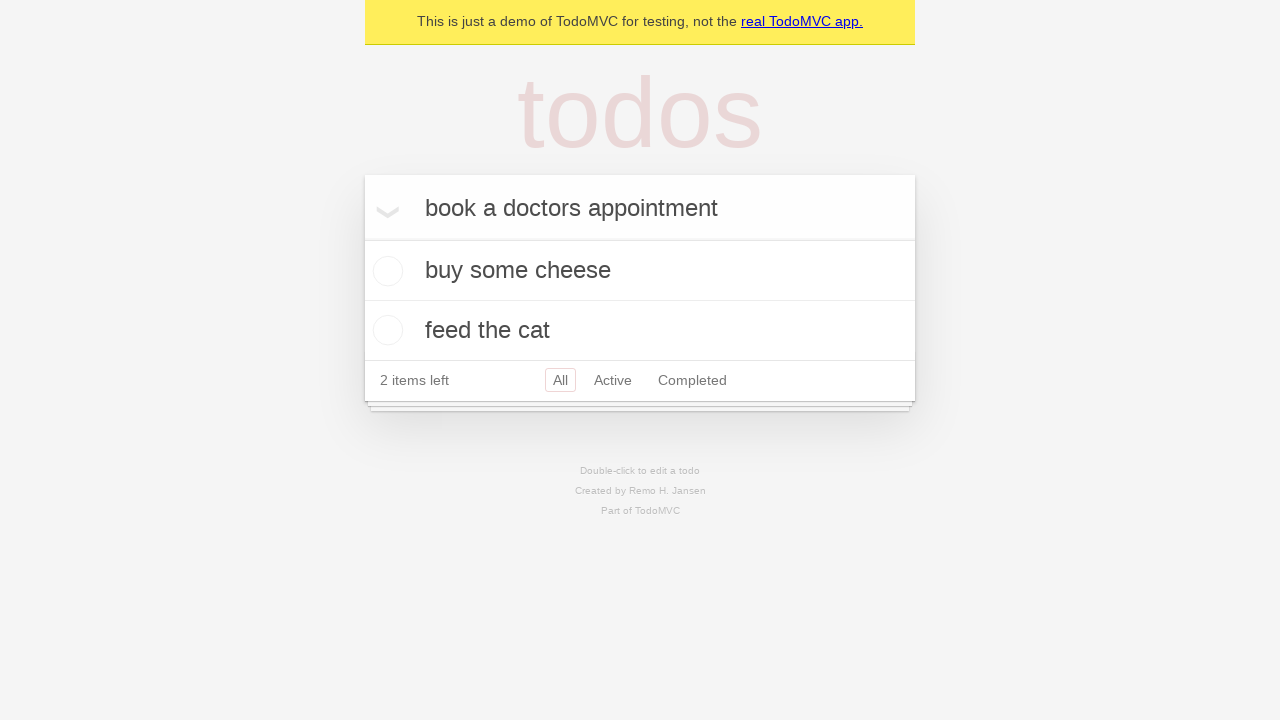

Pressed Enter to create todo 'book a doctors appointment' on internal:attr=[placeholder="What needs to be done?"i]
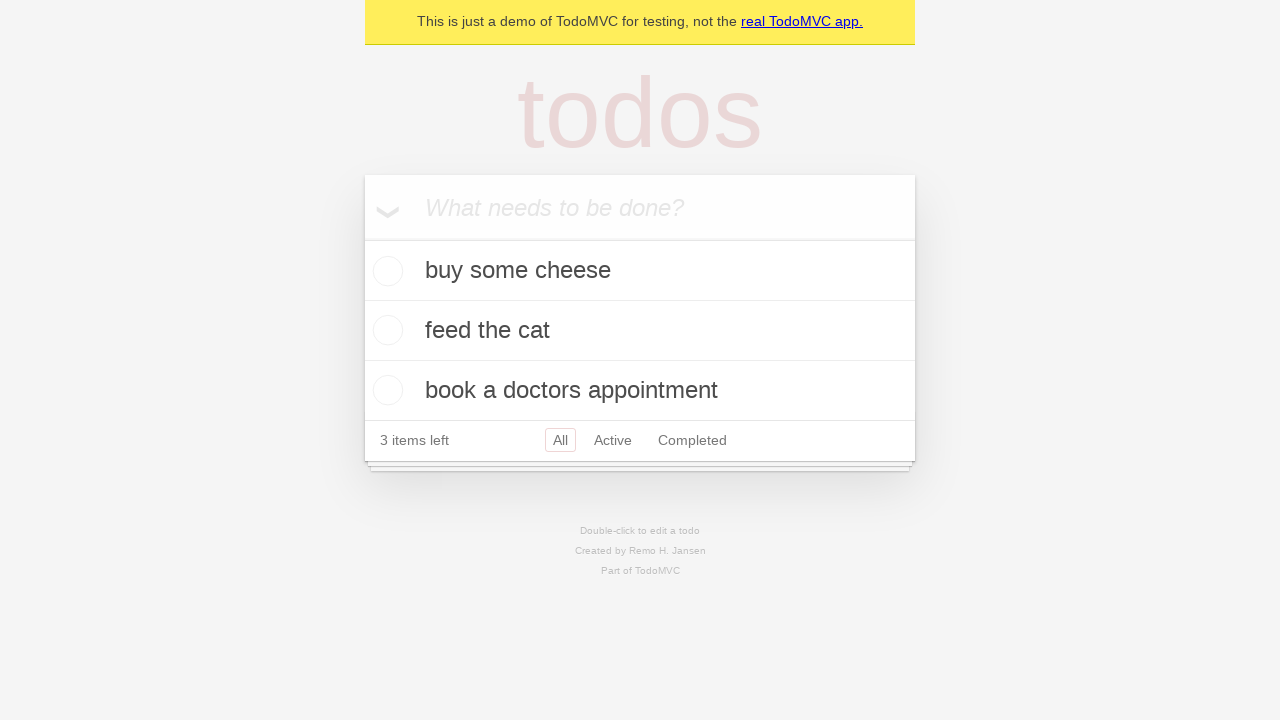

Waited for all 3 todos to be created
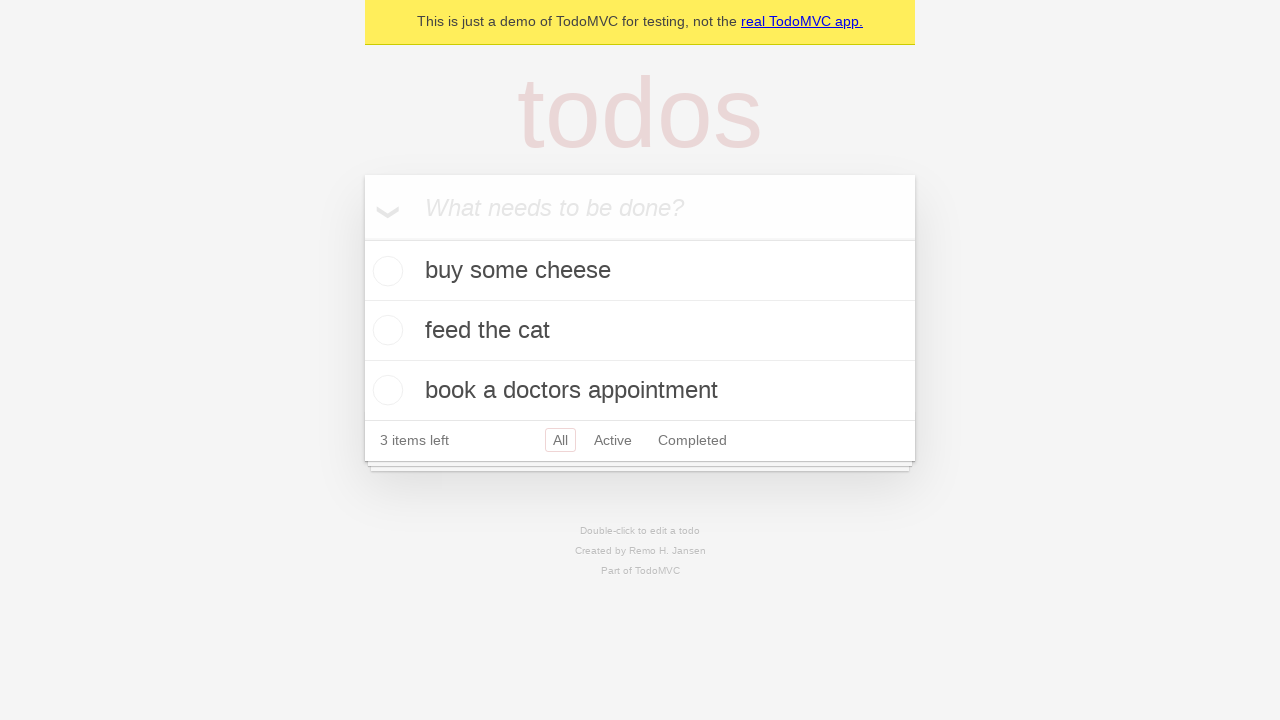

Double-clicked second todo item to enter edit mode at (640, 331) on internal:testid=[data-testid="todo-item"s] >> nth=1
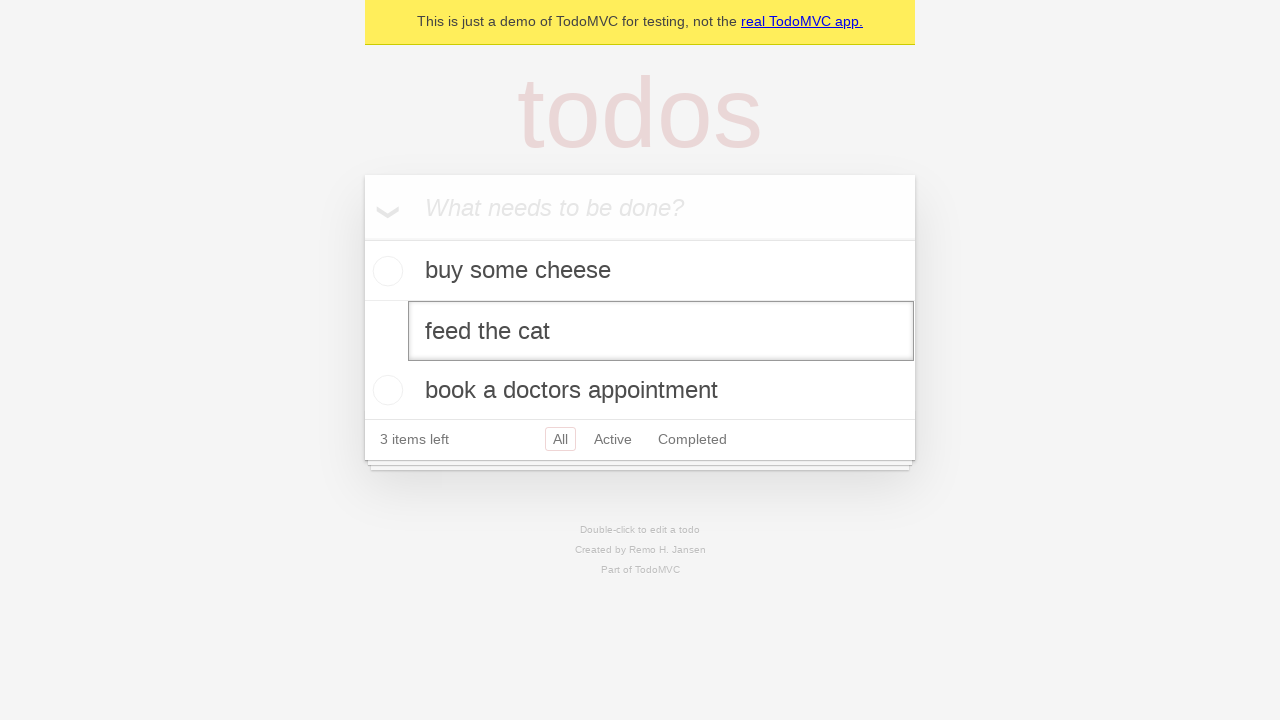

Filled edit box with new text 'buy some sausages' on internal:testid=[data-testid="todo-item"s] >> nth=1 >> internal:role=textbox[nam
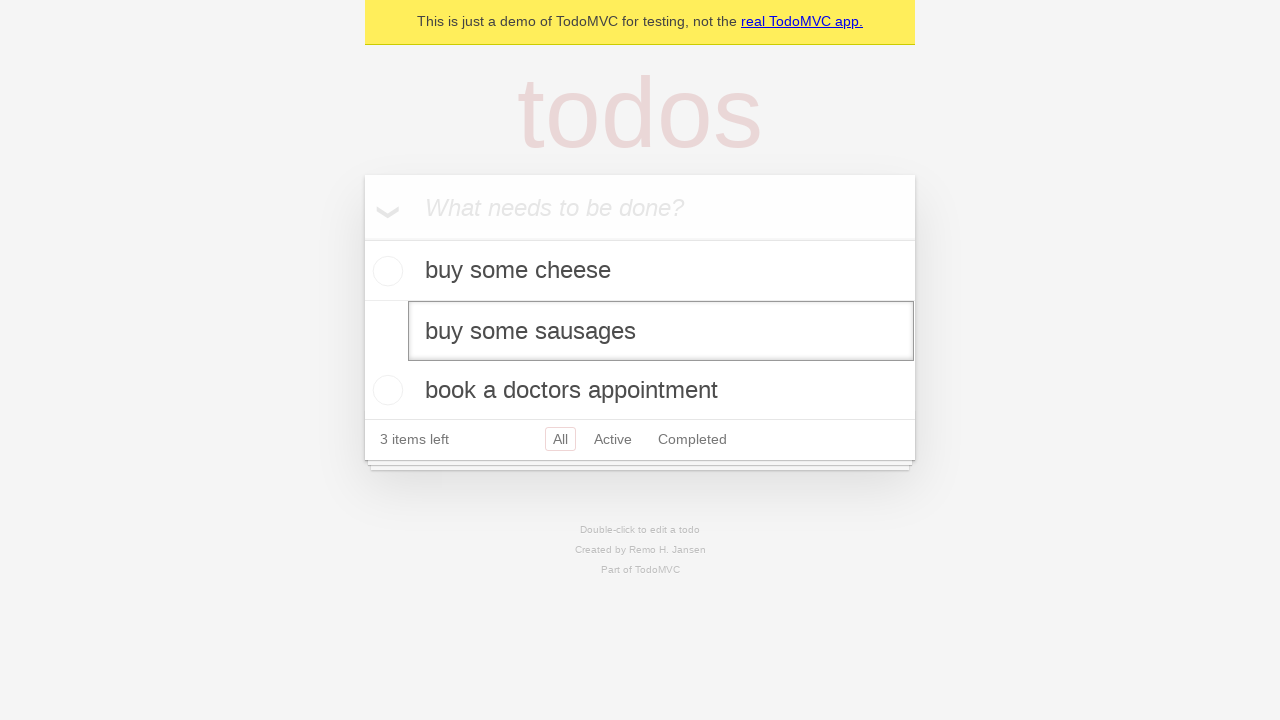

Pressed Escape key to cancel edit on internal:testid=[data-testid="todo-item"s] >> nth=1 >> internal:role=textbox[nam
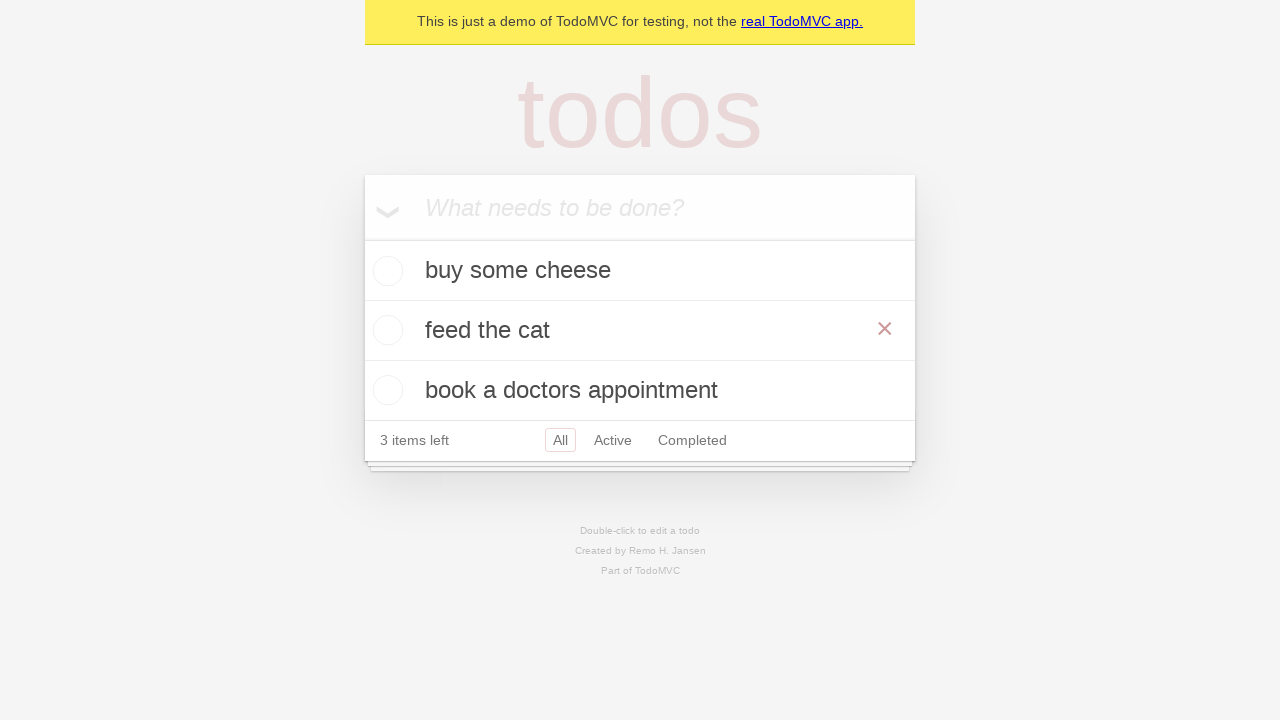

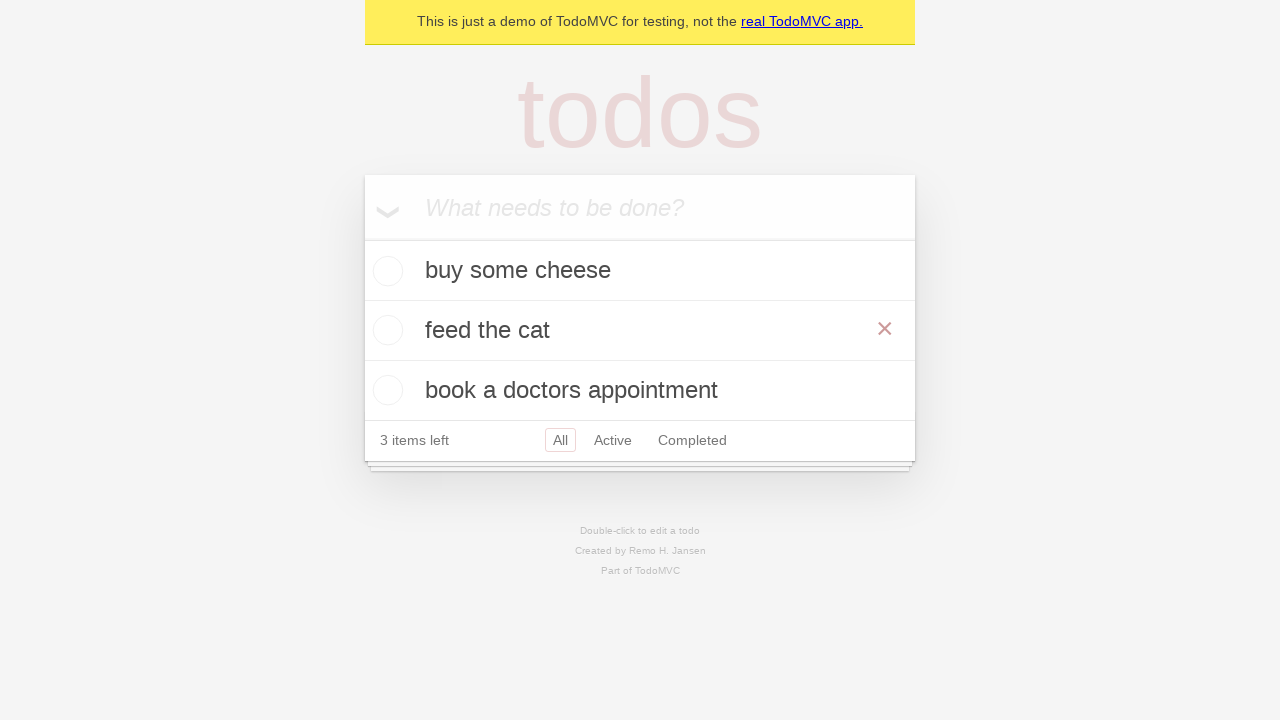